Hovers over the input field and verifies the tooltip appears with correct text

Starting URL: https://demoqa.com/tool-tips

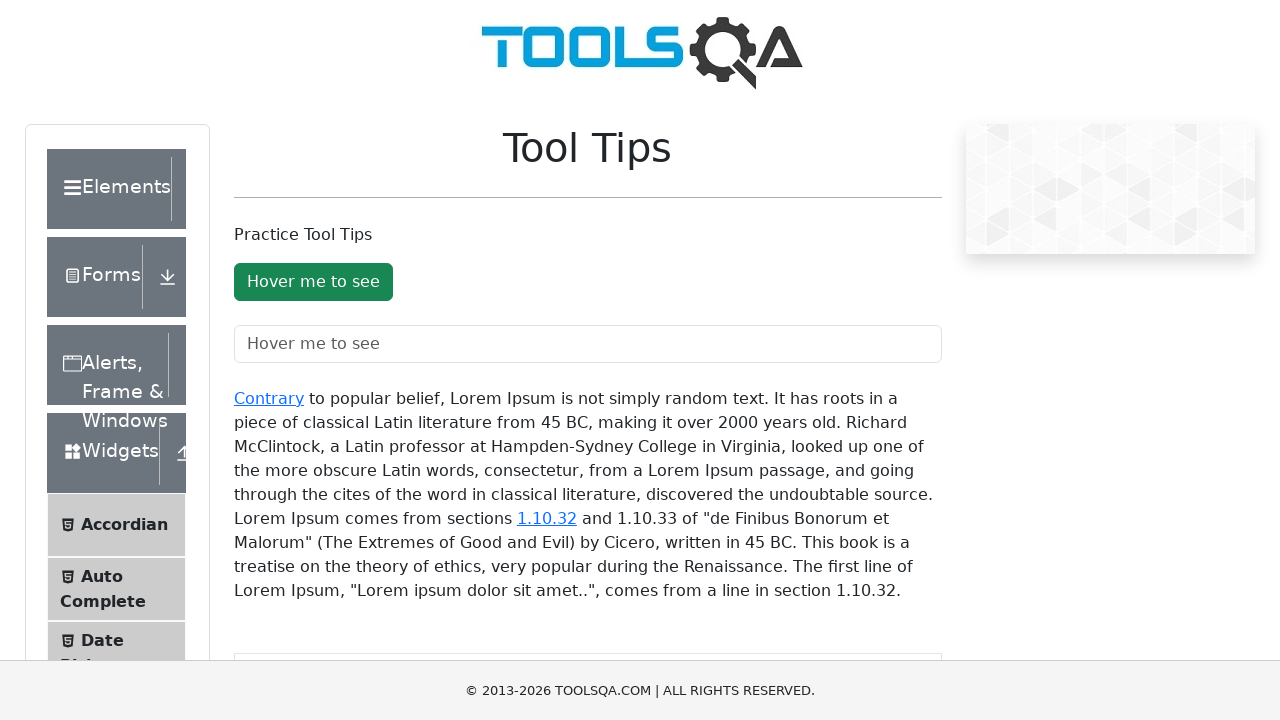

Navigated to tool-tips page
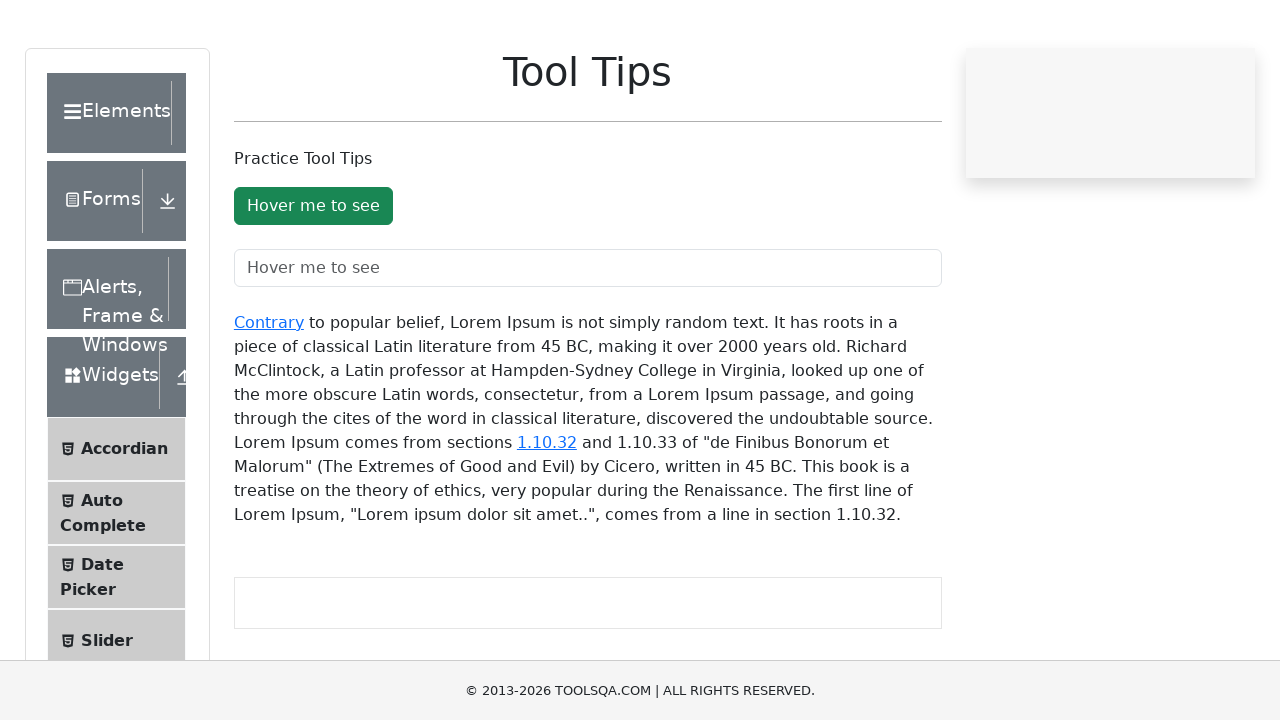

Hovered over the input field to trigger tooltip at (588, 344) on #toolTipTextField
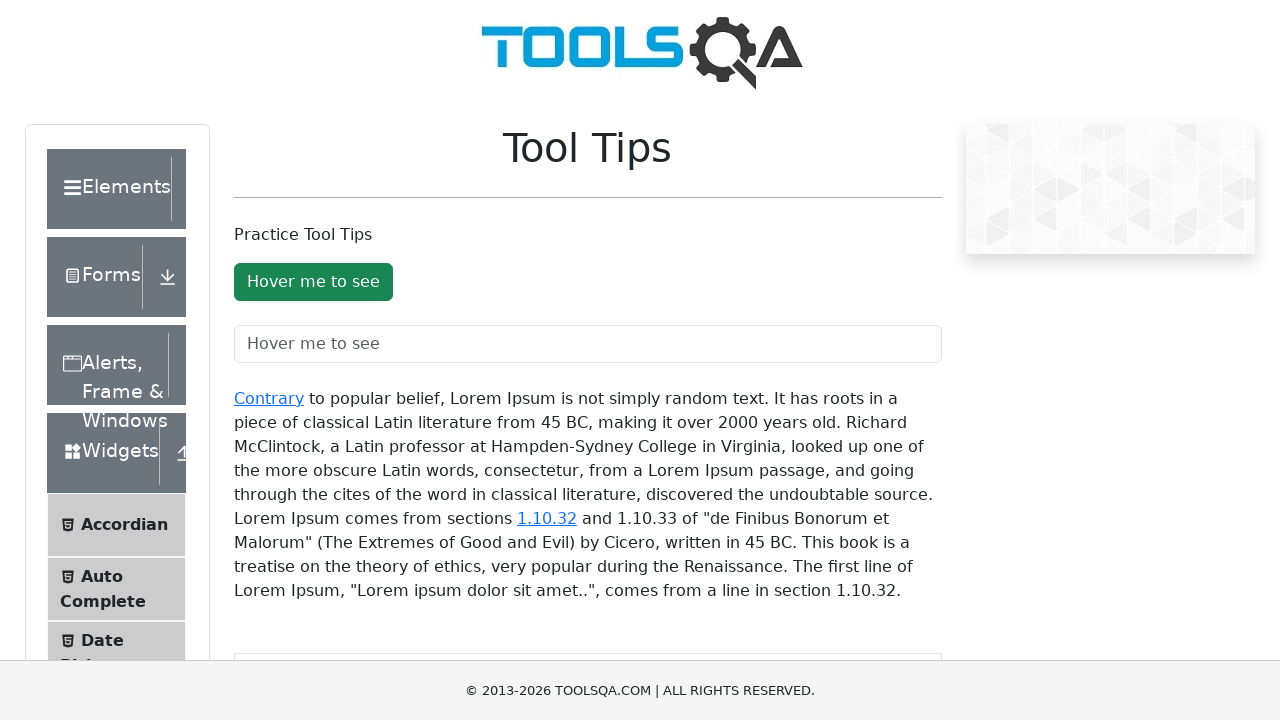

Tooltip appeared on the page
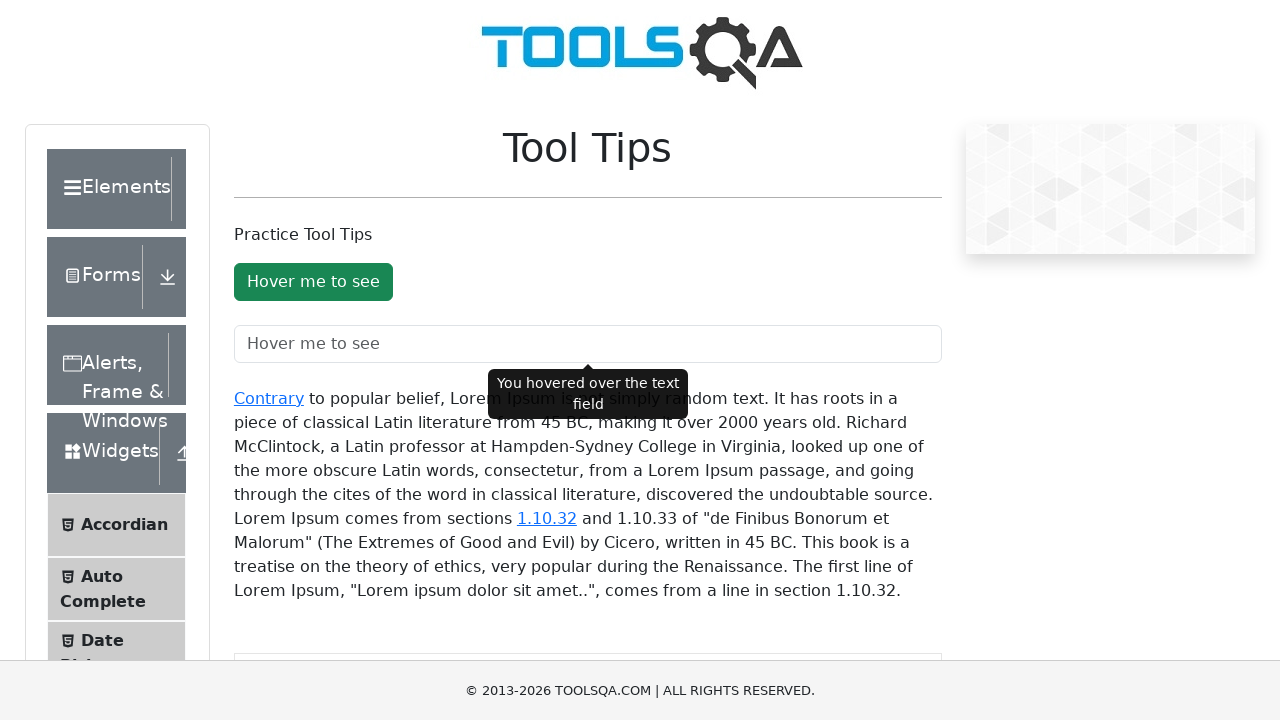

Retrieved tooltip text content
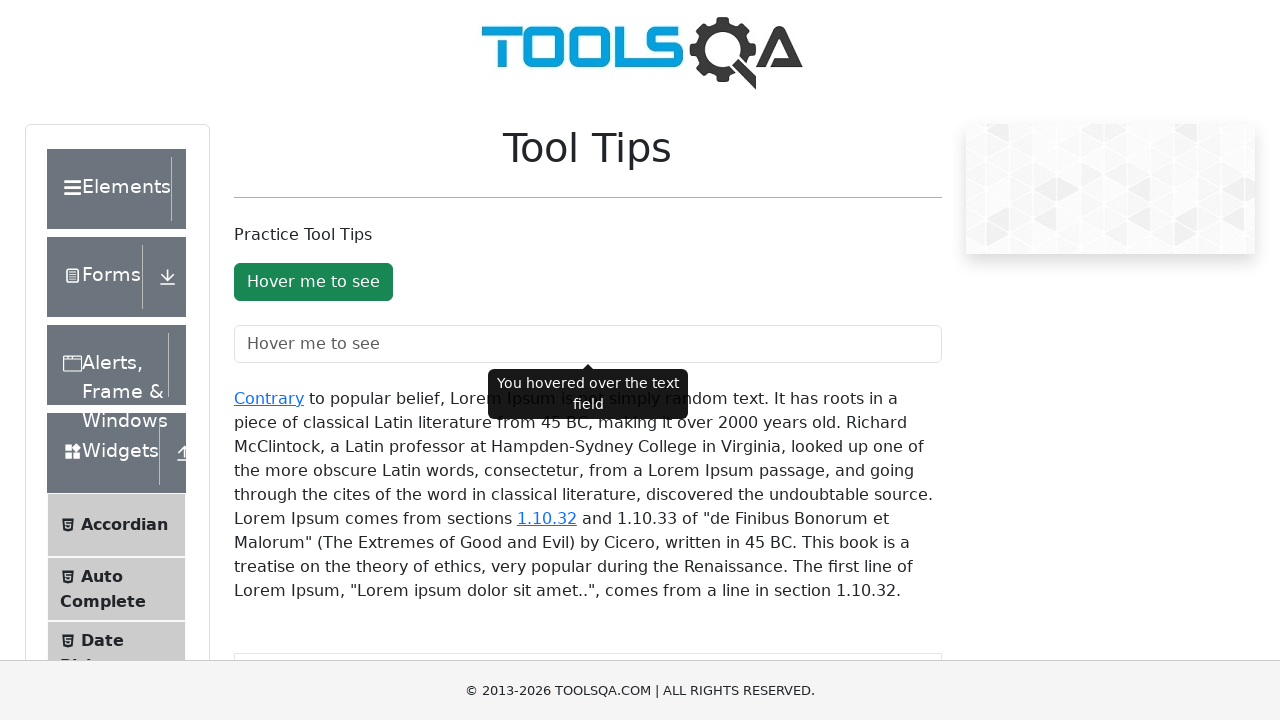

Verified tooltip contains correct text 'You hovered over the text field'
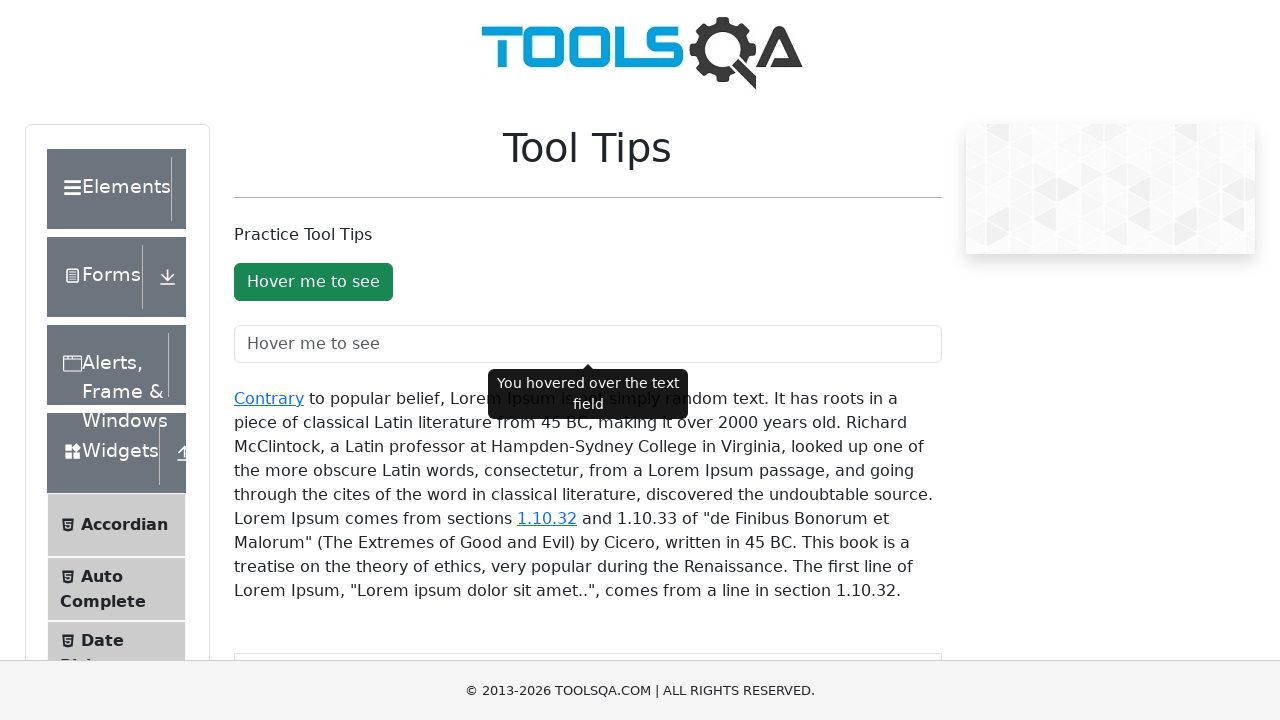

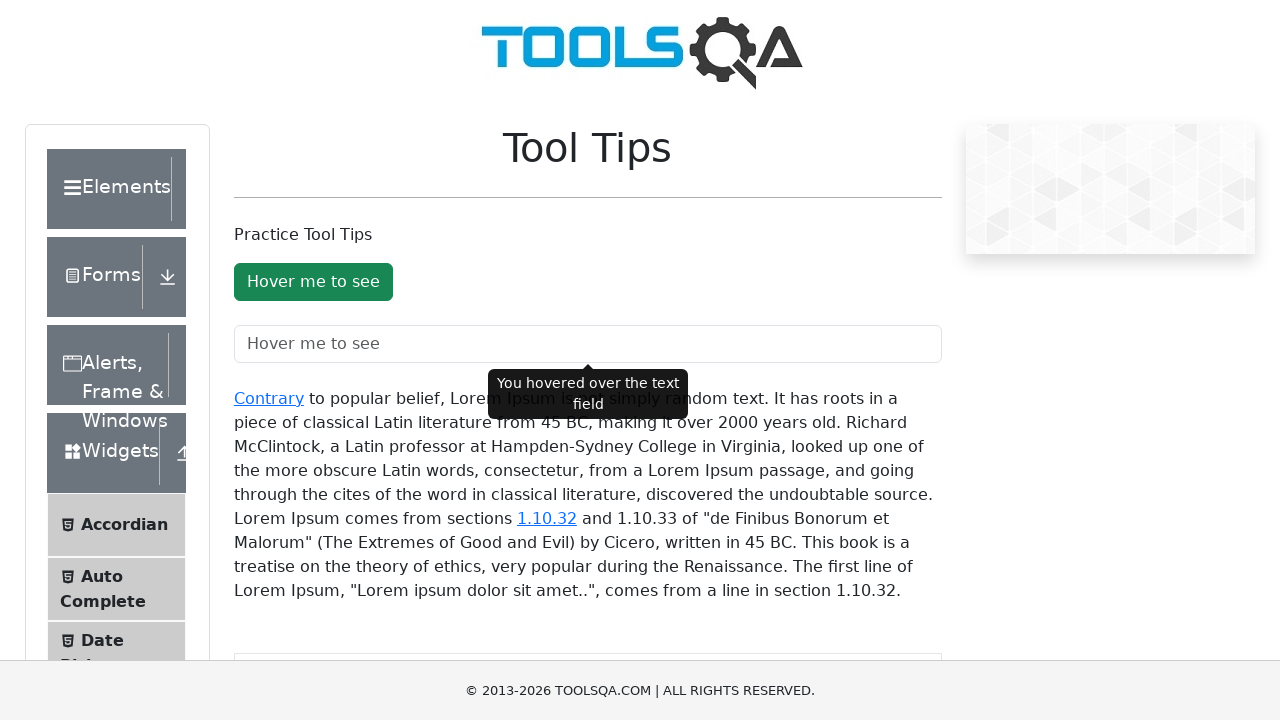